Tests jQuery UI dropdown selection by selecting different values from four dropdown menus (speed, files, number, and salutation)

Starting URL: http://jqueryui.com/resources/demos/selectmenu/default.html

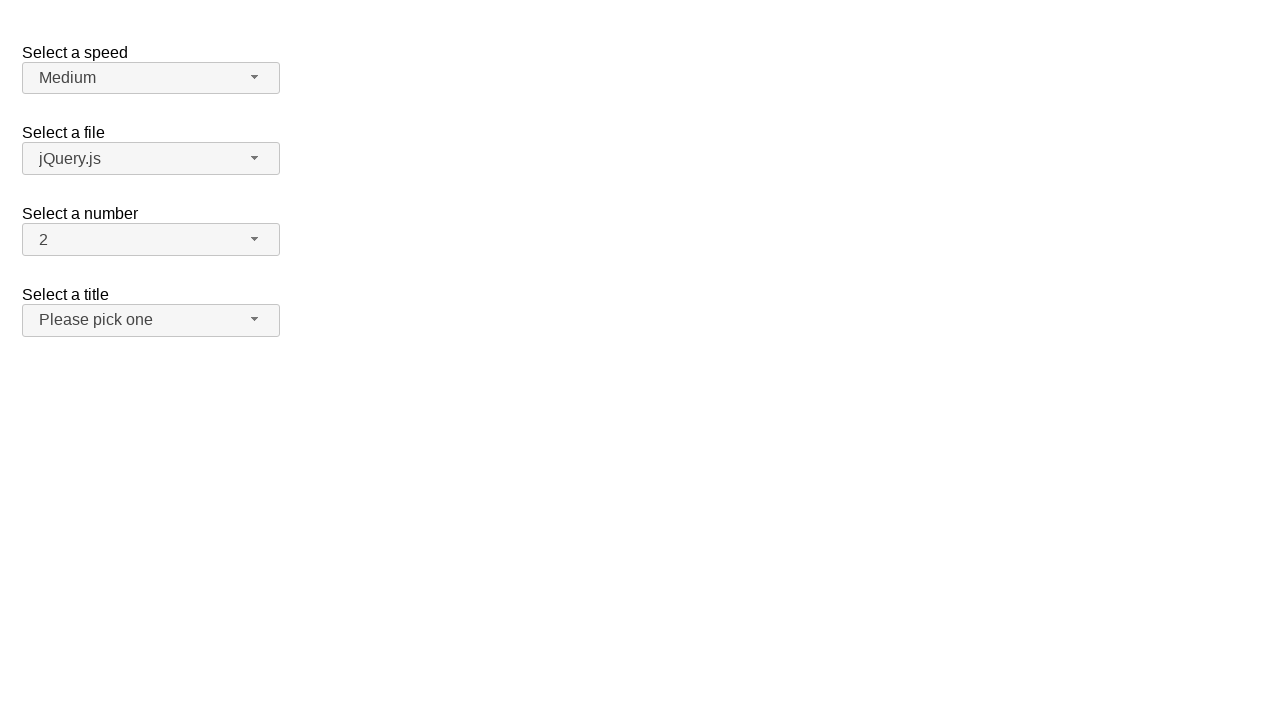

Clicked on speed dropdown button at (151, 78) on span#speed-button
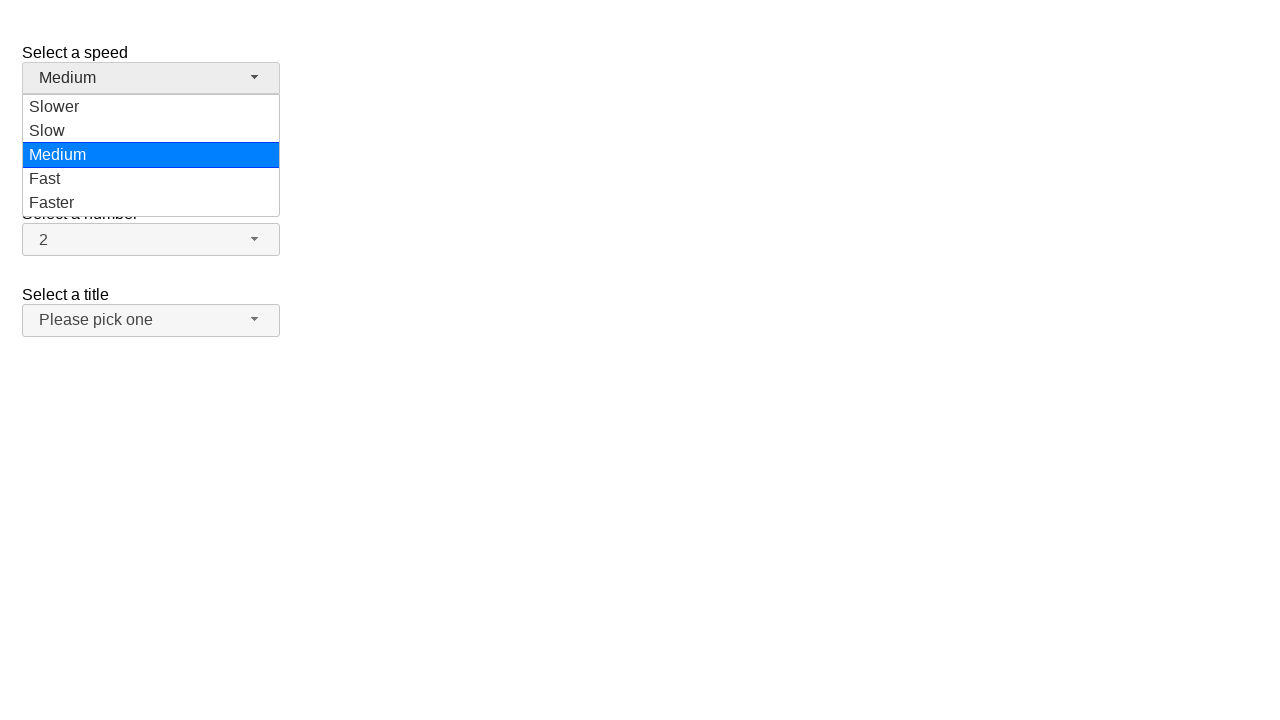

Selected 'Slower' from speed dropdown menu at (151, 107) on xpath=//ul[@id='speed-menu']//div[text()='Slower']
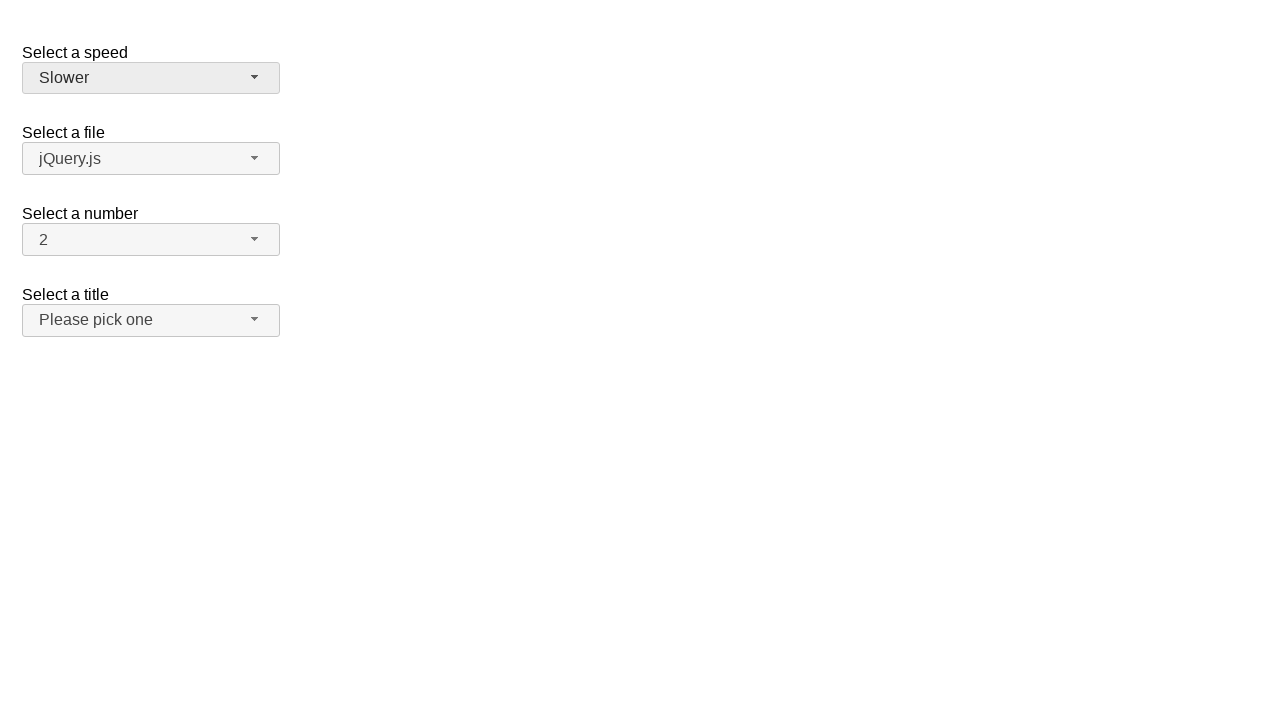

Clicked on files dropdown button at (151, 159) on span#files-button
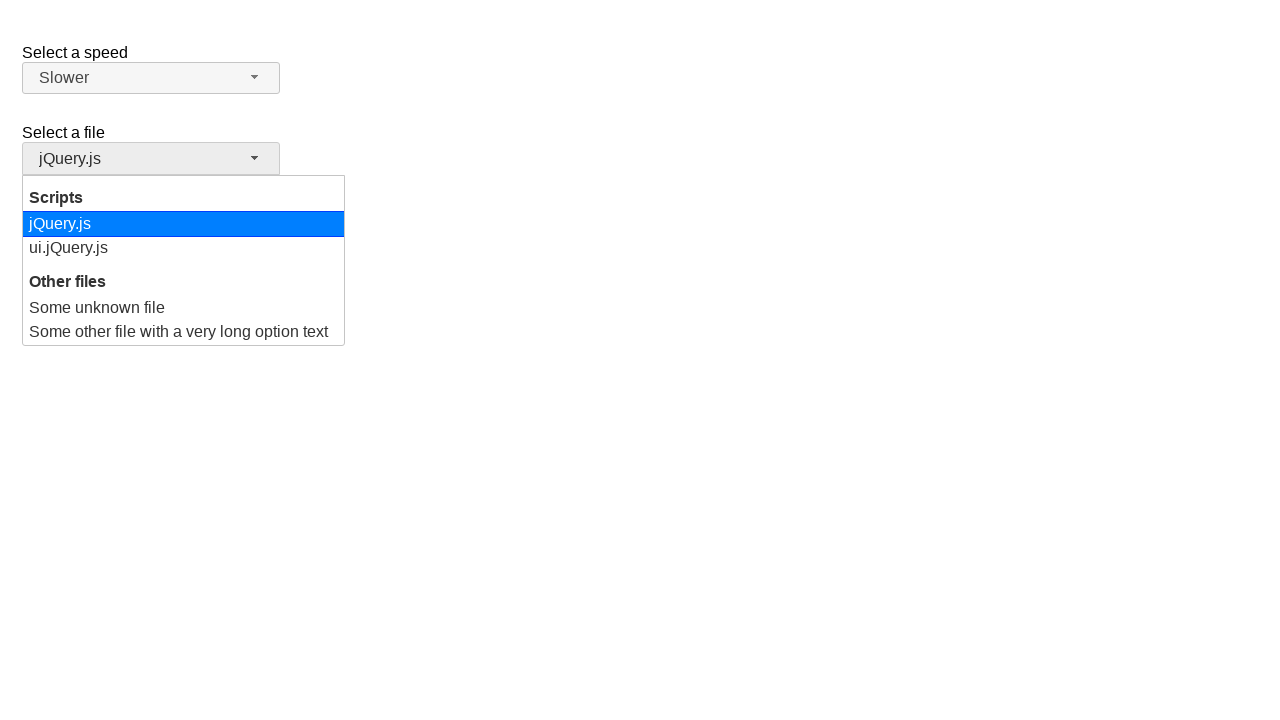

Selected 'Some unknown file' from files dropdown menu at (184, 308) on xpath=//ul[@id='files-menu']//div[text()='Some unknown file']
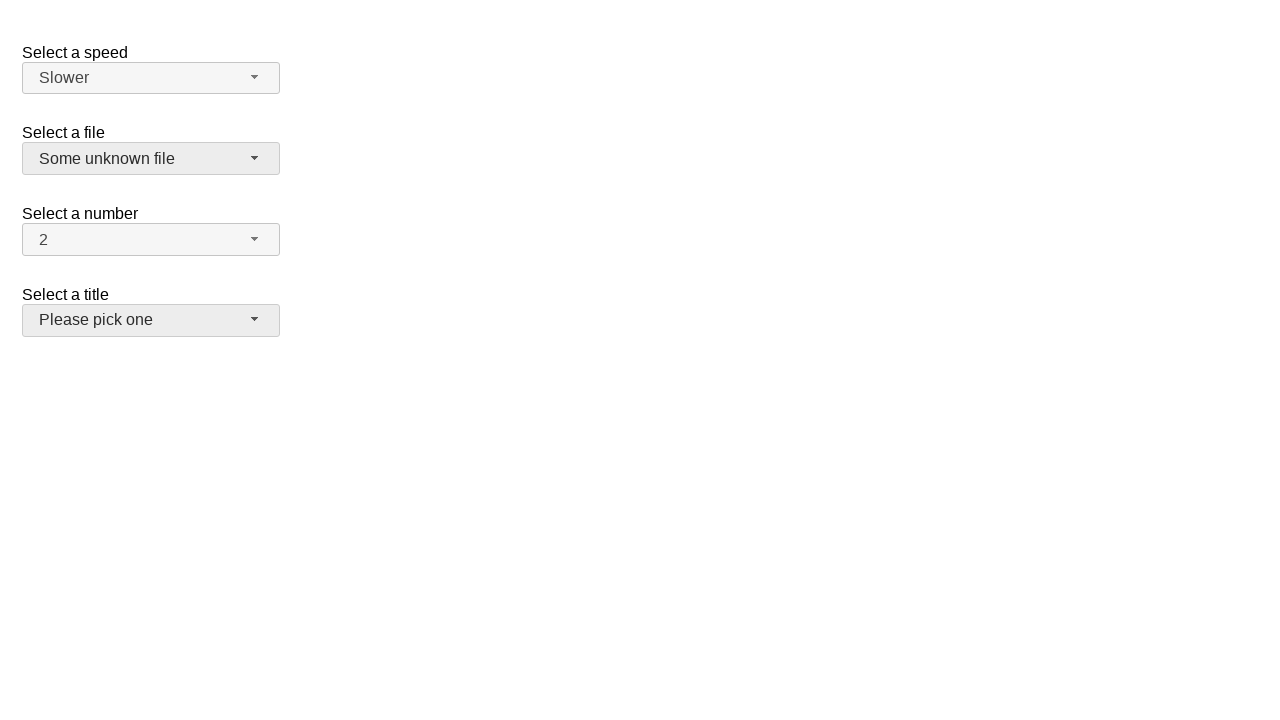

Clicked on number dropdown button at (151, 240) on span#number-button
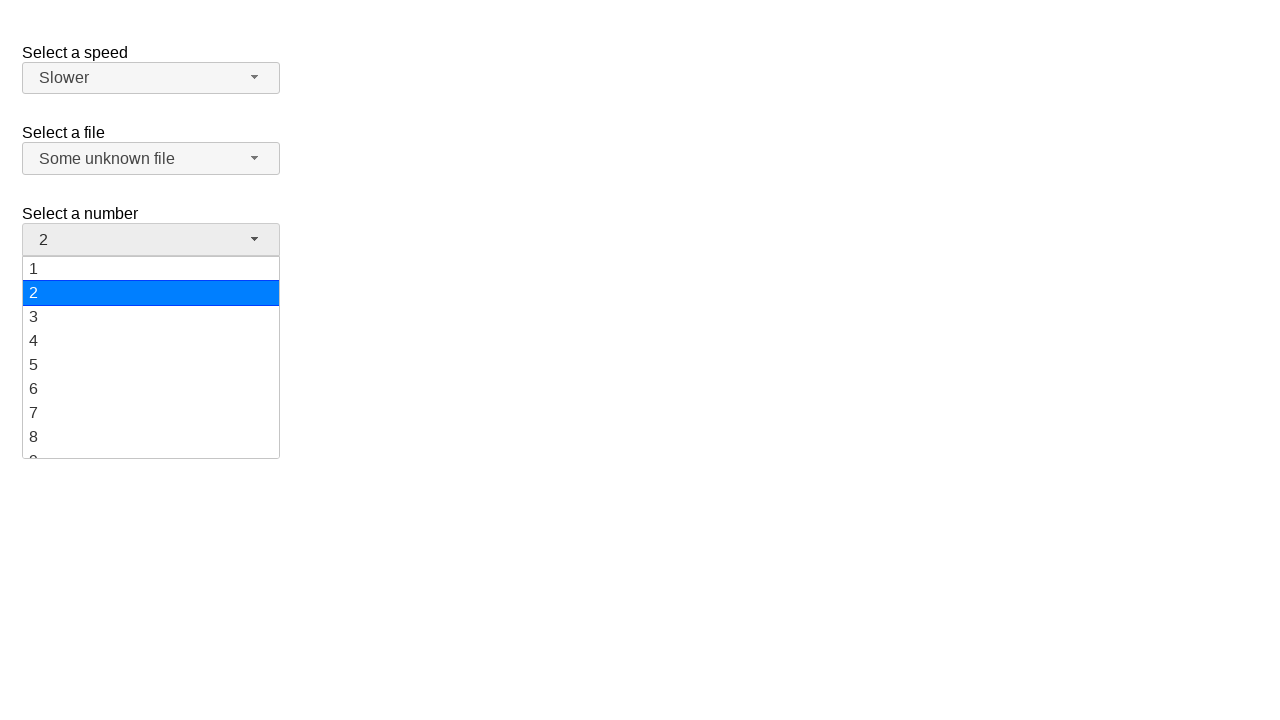

Selected '9' from number dropdown menu at (151, 446) on xpath=//ul[@id='number-menu']//div[text()='9']
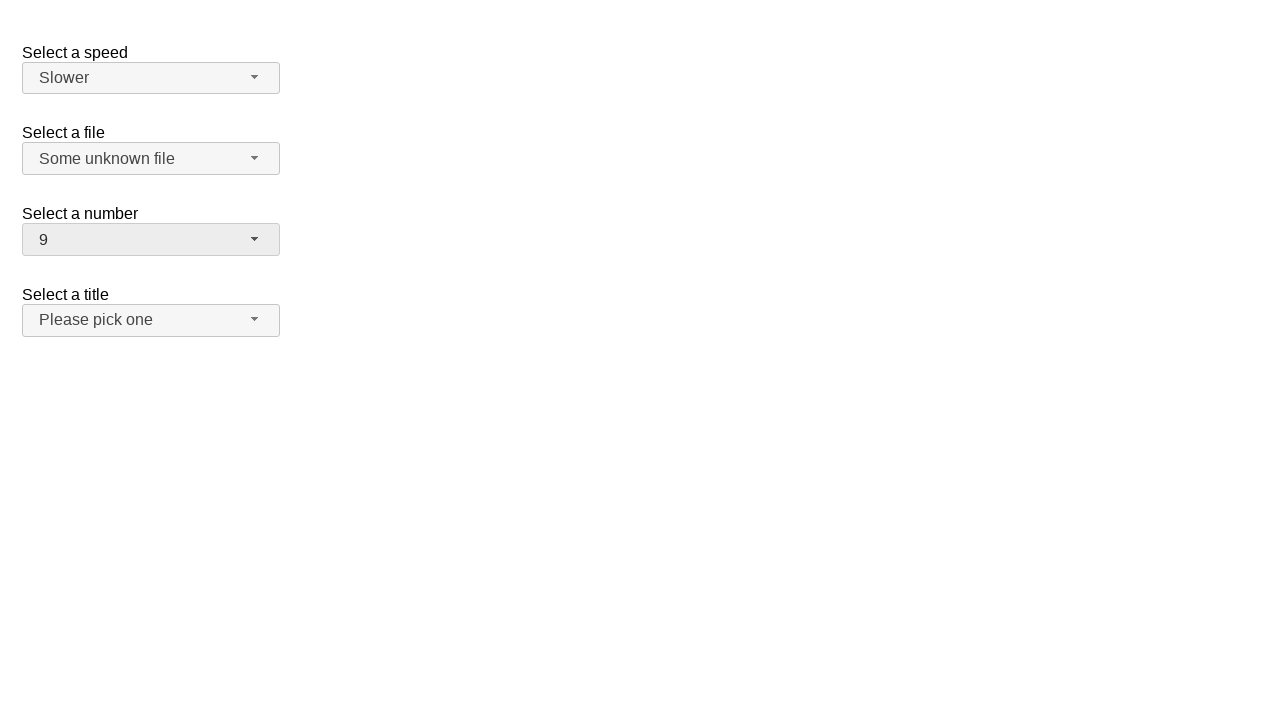

Clicked on salutation dropdown button at (151, 320) on span#salutation-button
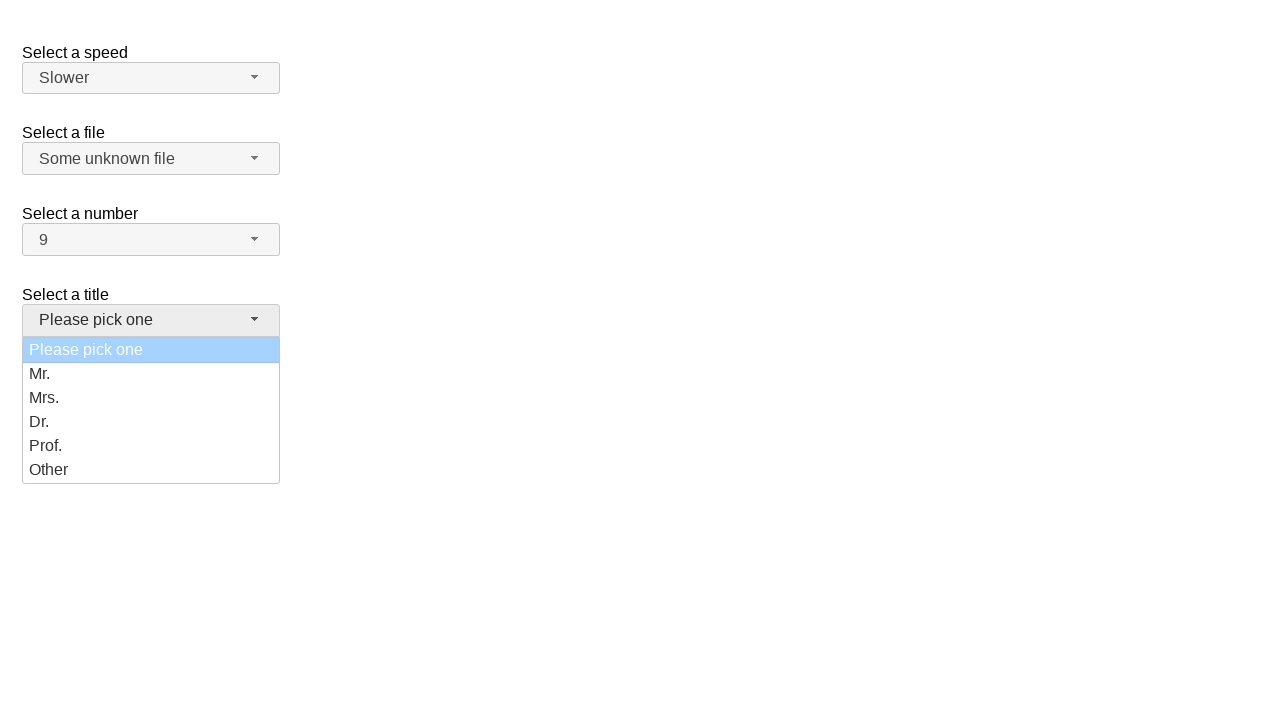

Selected 'Other' from salutation dropdown menu at (151, 470) on xpath=//ul[@id='salutation-menu']//div[text()='Other']
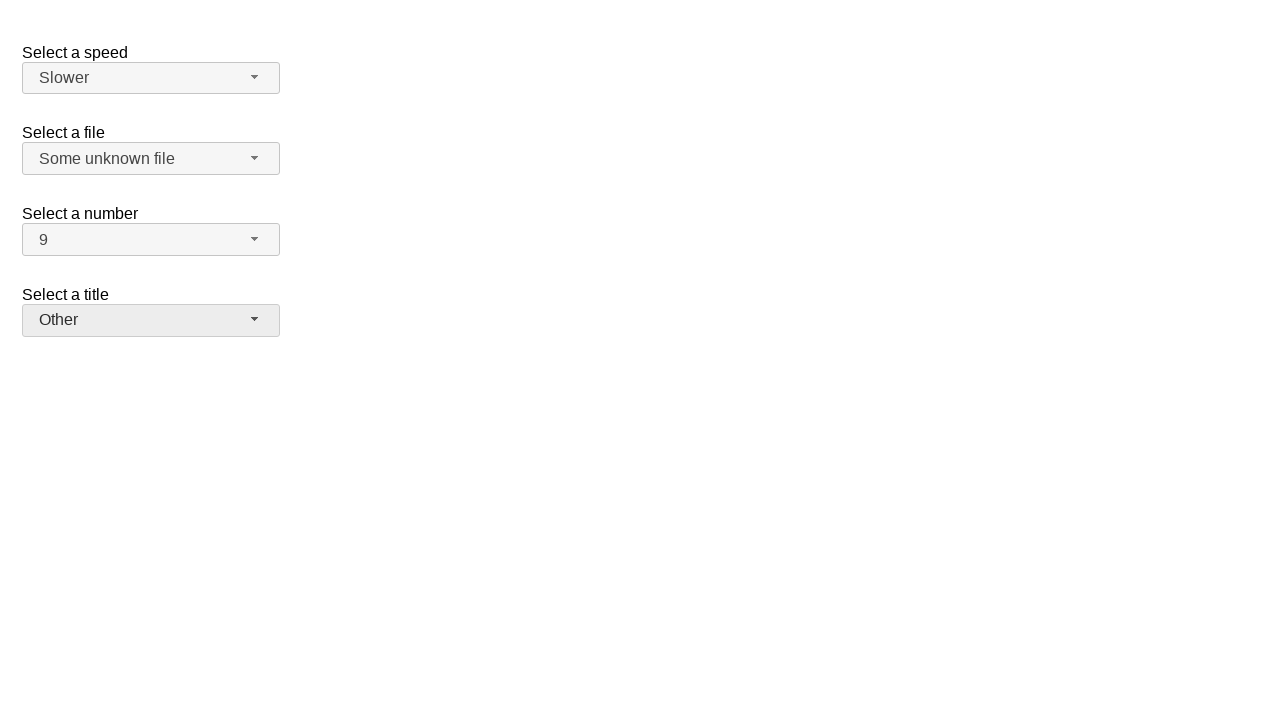

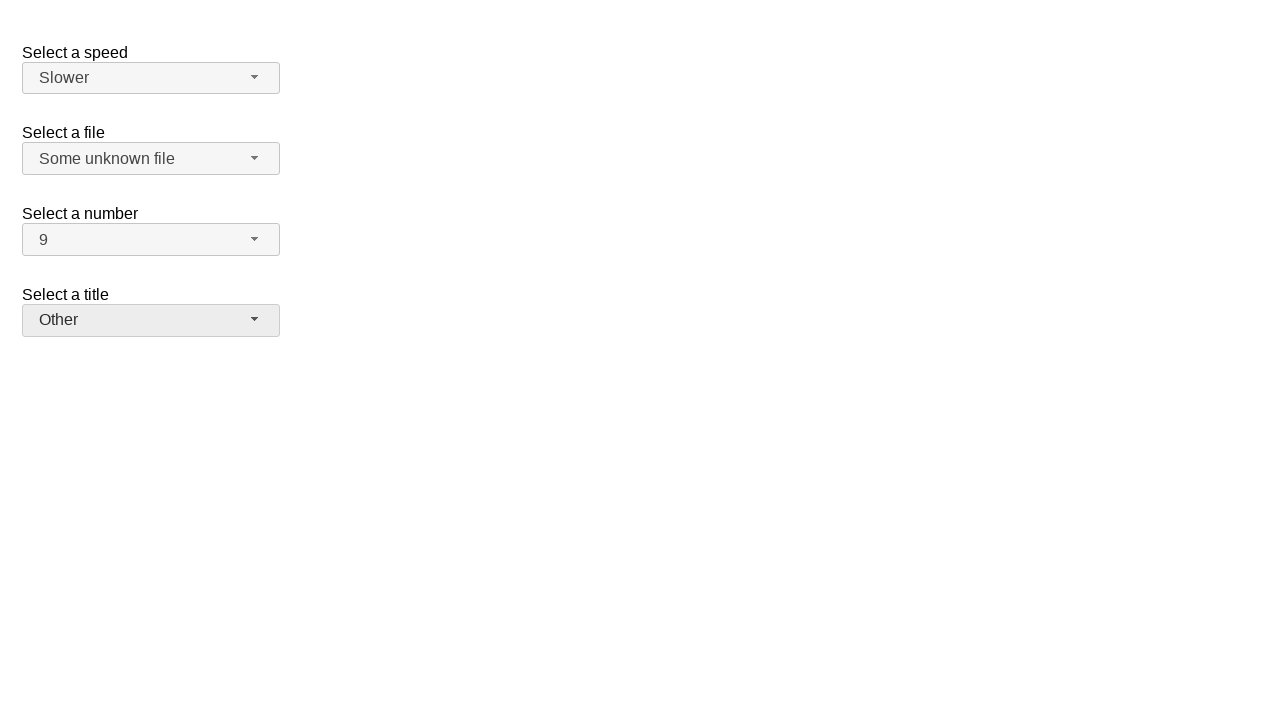